Tests tooltip functionality on Booking.com by hovering over the currency selector button and language selector button, then verifying their tooltip text attributes.

Starting URL: https://booking.com/

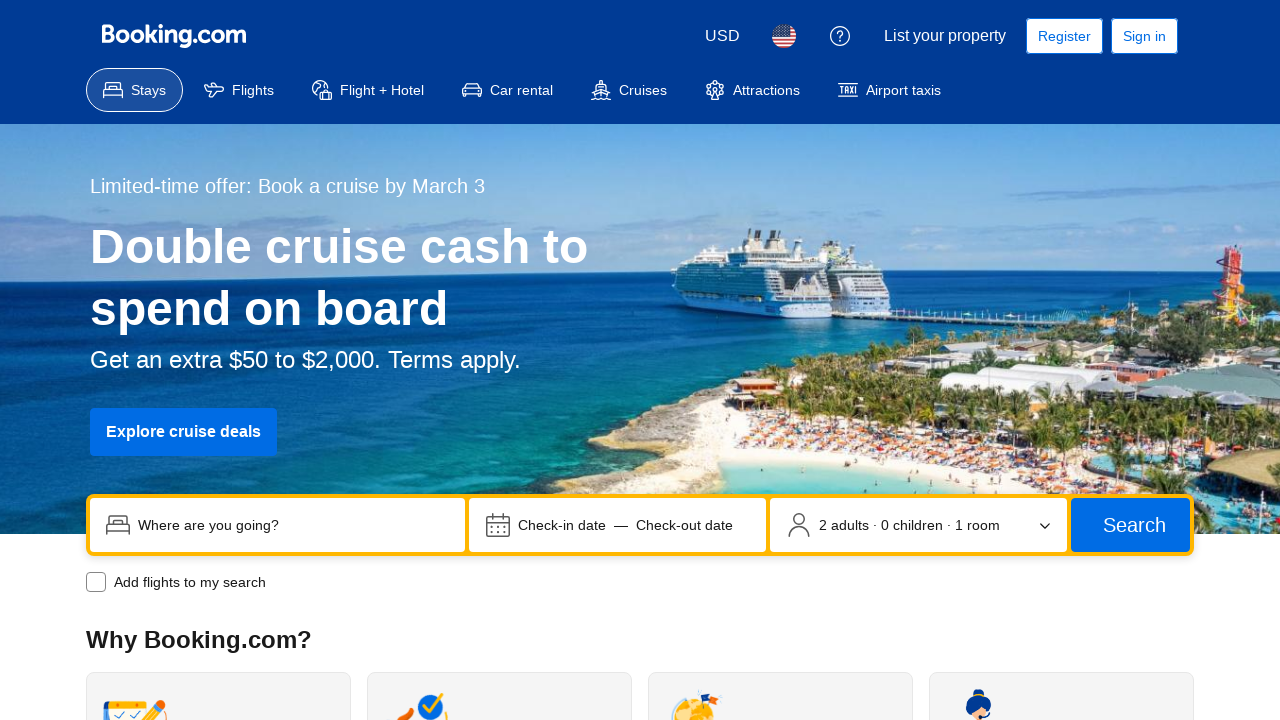

Navigated to Booking.com homepage
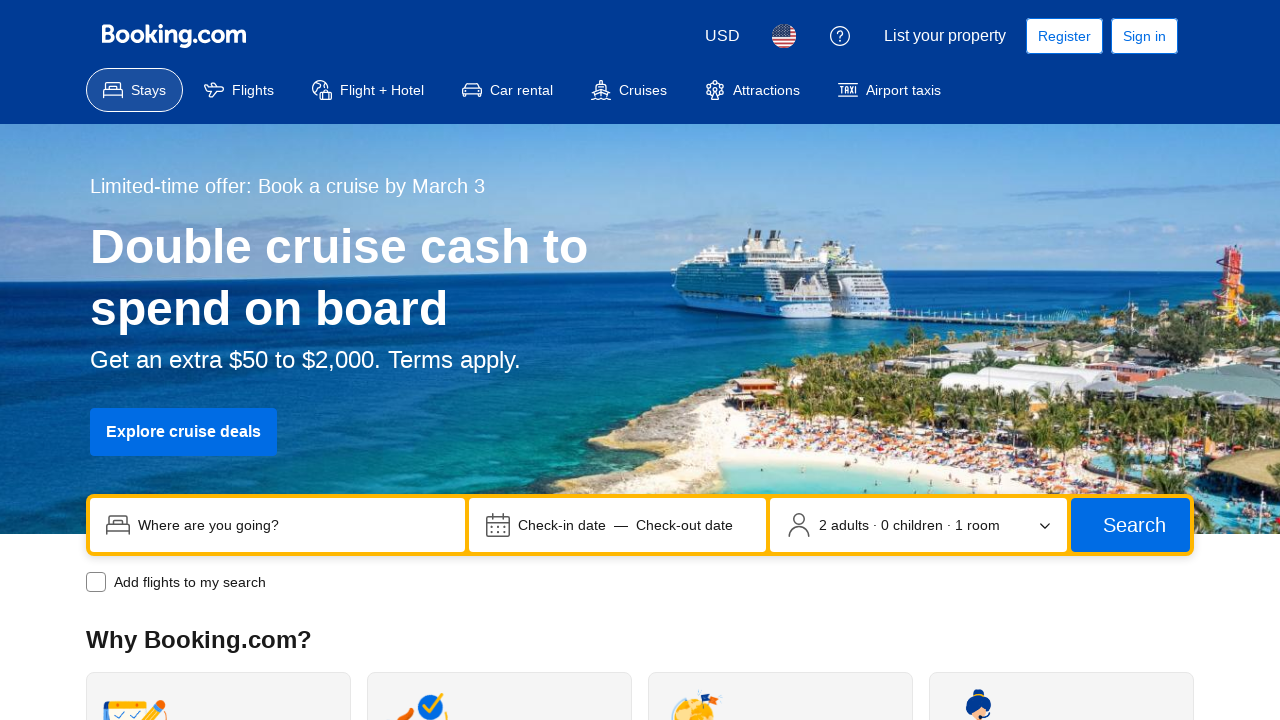

Located currency selector button
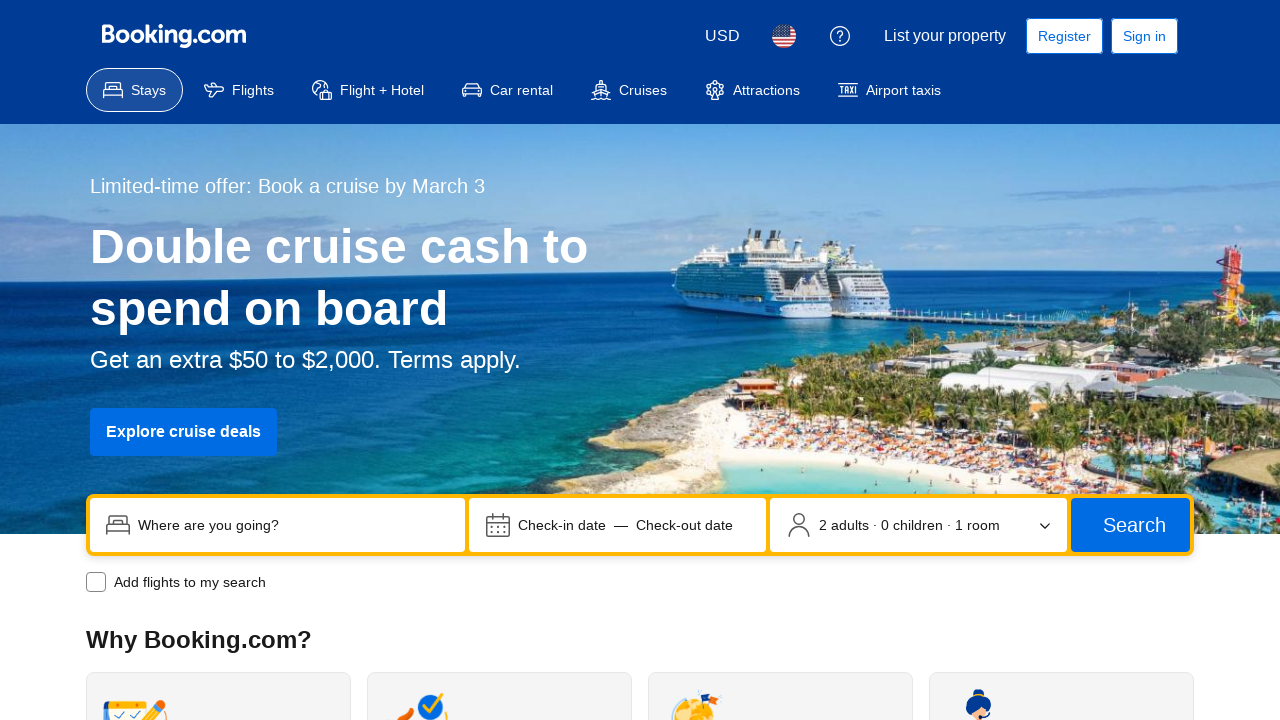

Hovered over currency selector button to trigger tooltip at (722, 36) on button[data-testid='header-currency-picker-trigger']
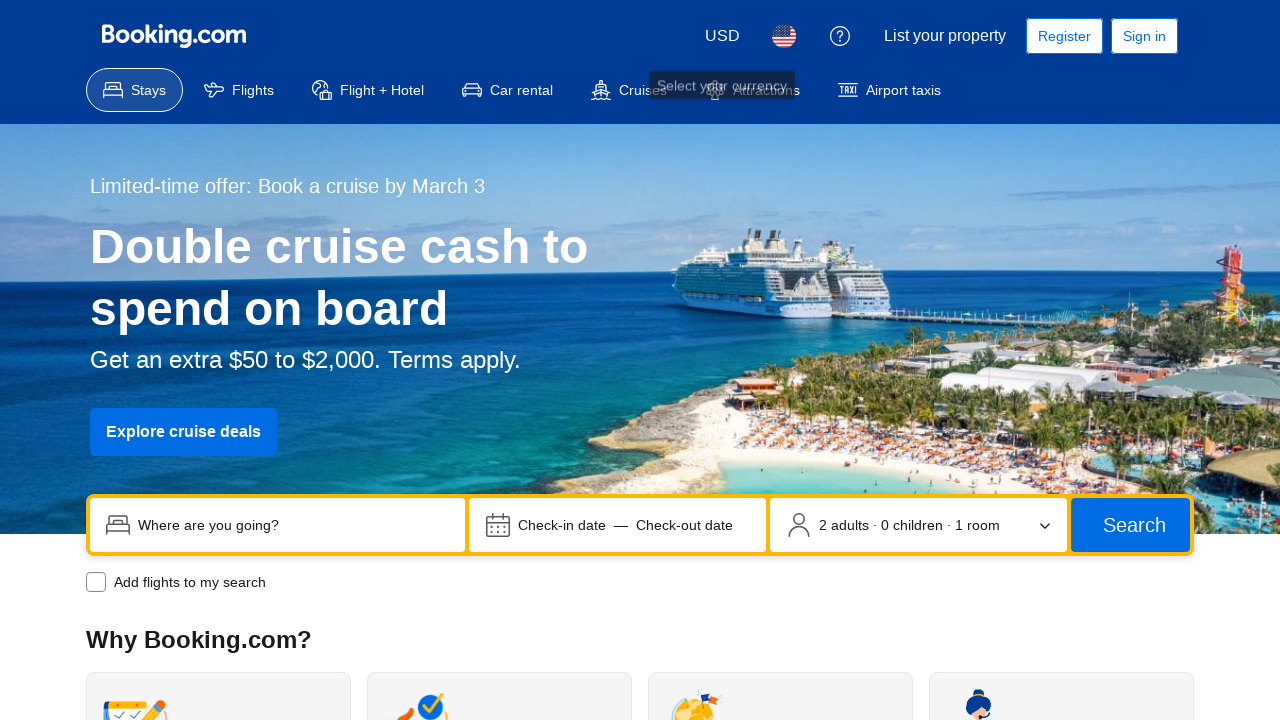

Verified currency selector button is visible
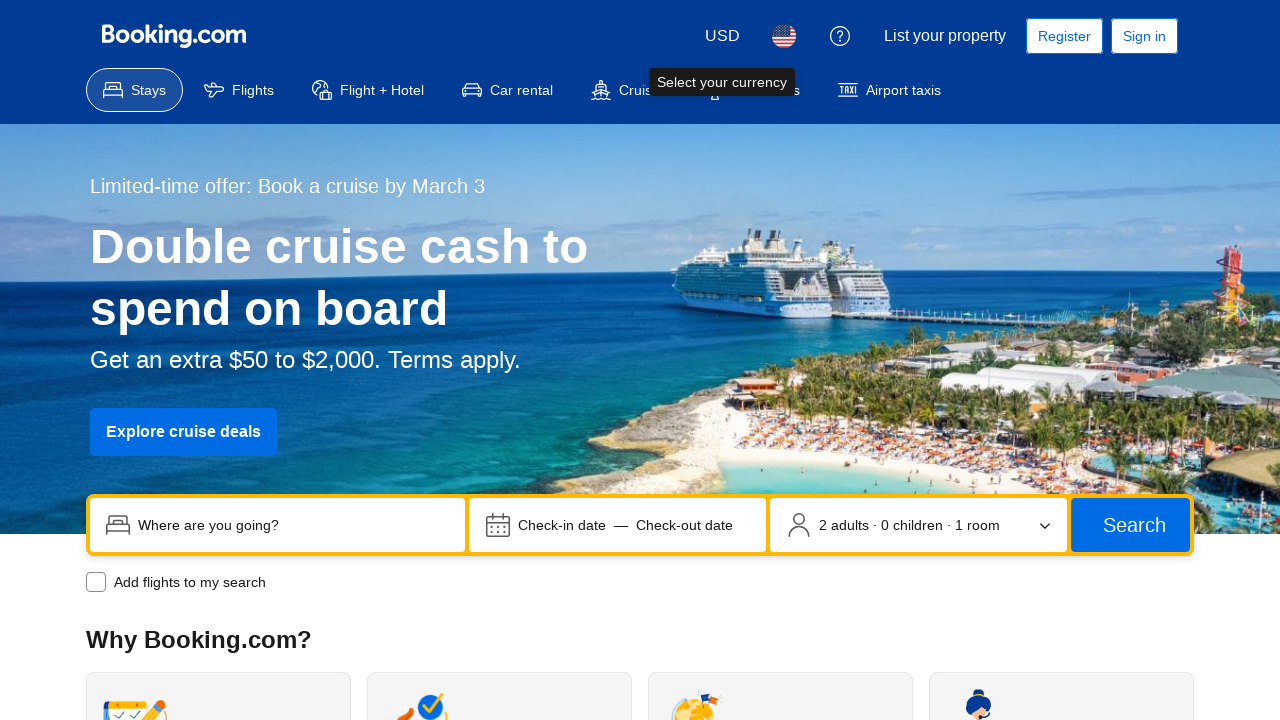

Located language selector button
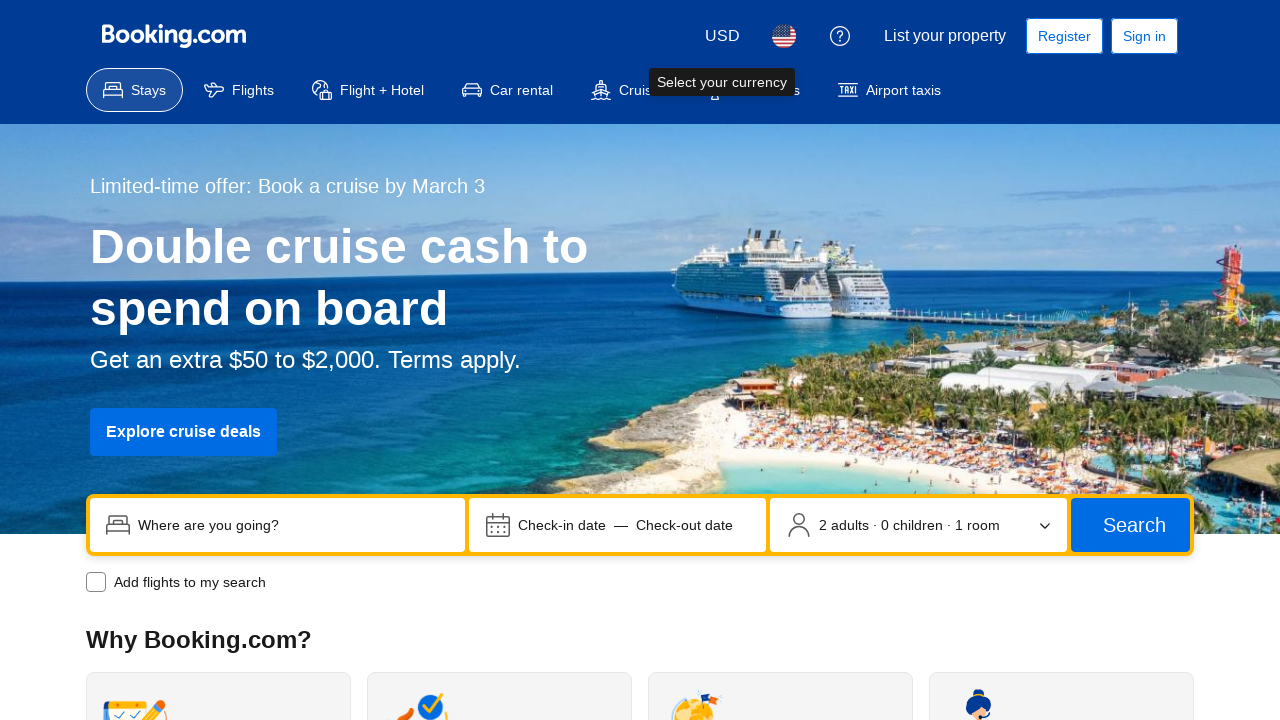

Hovered over language selector button to trigger tooltip at (784, 36) on button[data-testid='header-language-picker-trigger']
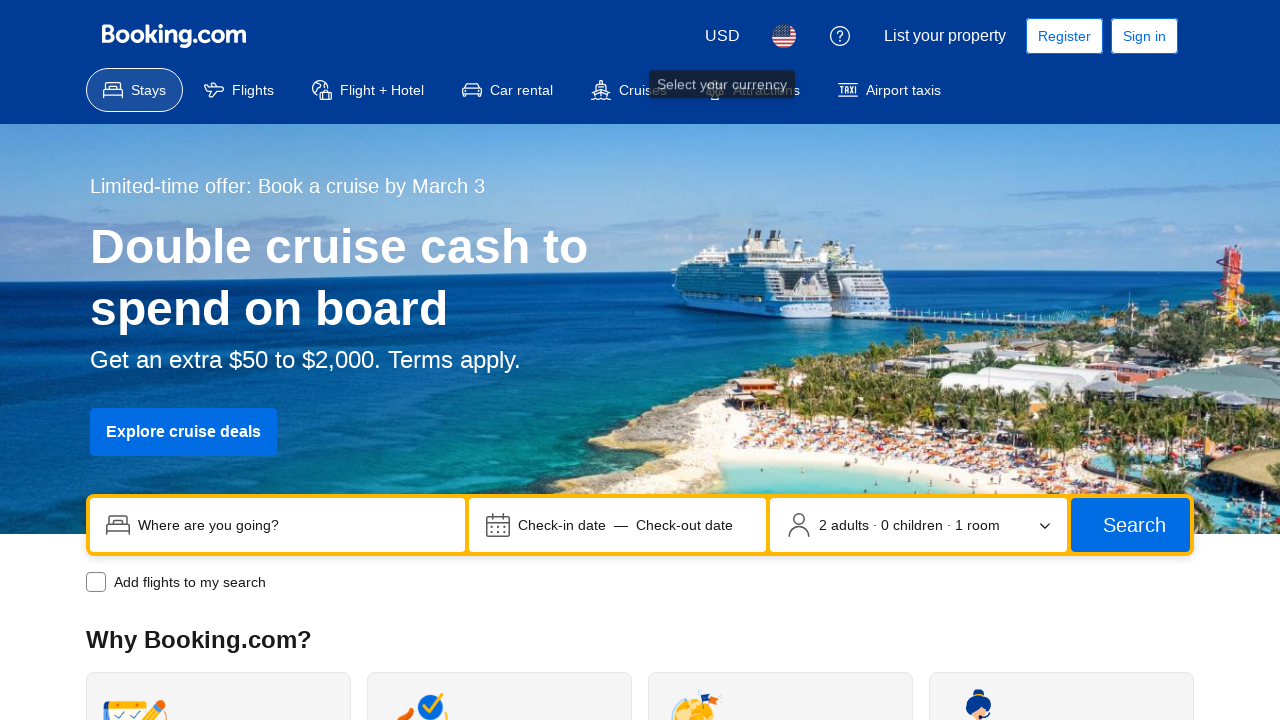

Verified language selector button is visible
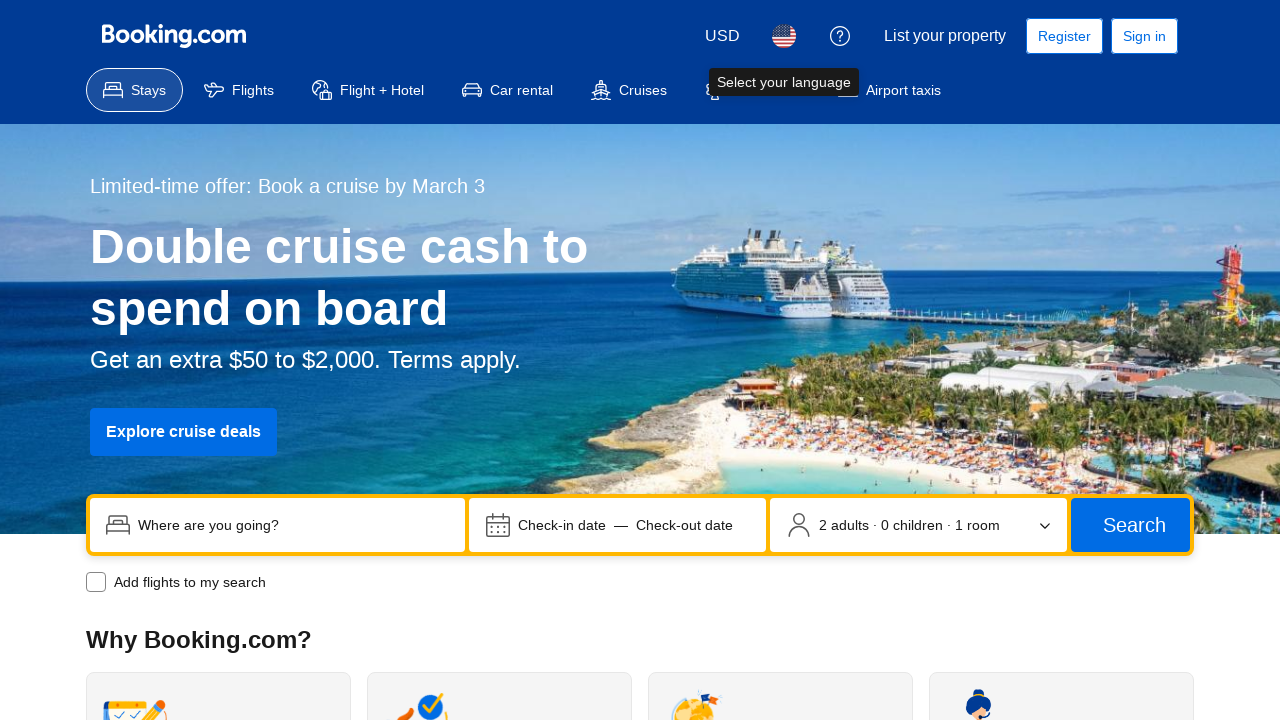

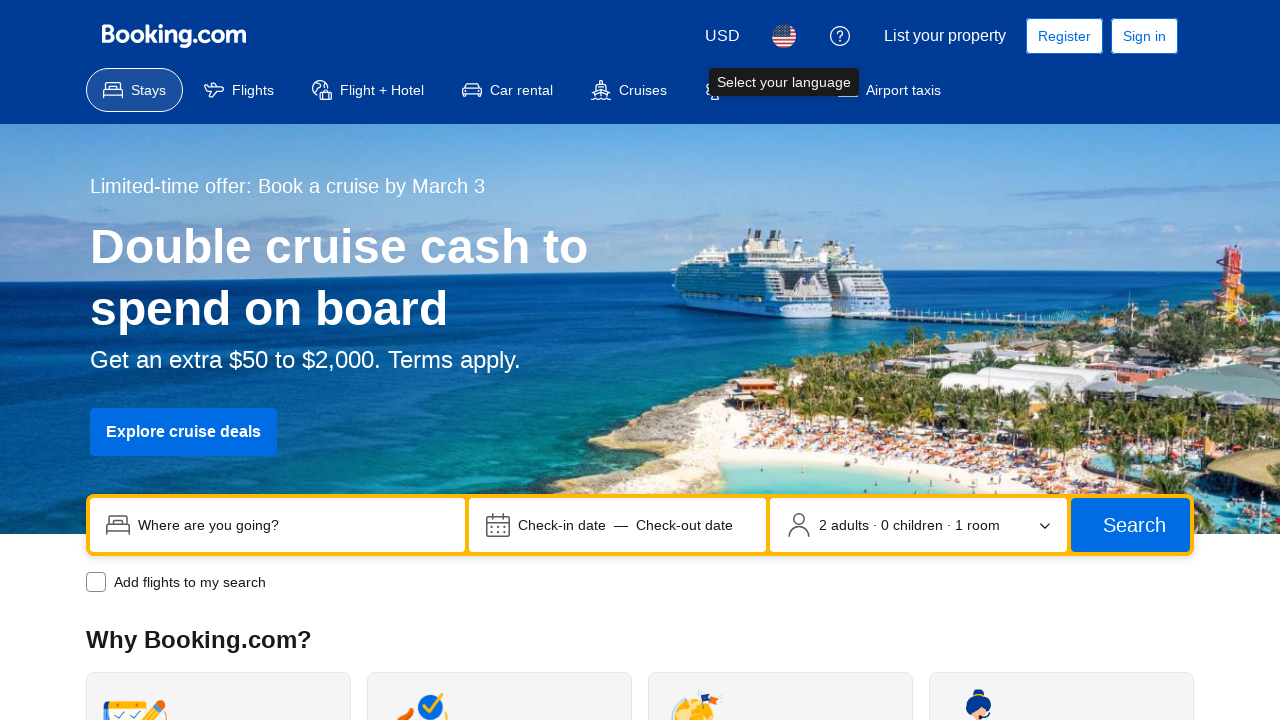